Navigates to the Floating Menu section and returns to the main page

Starting URL: https://the-internet.herokuapp.com

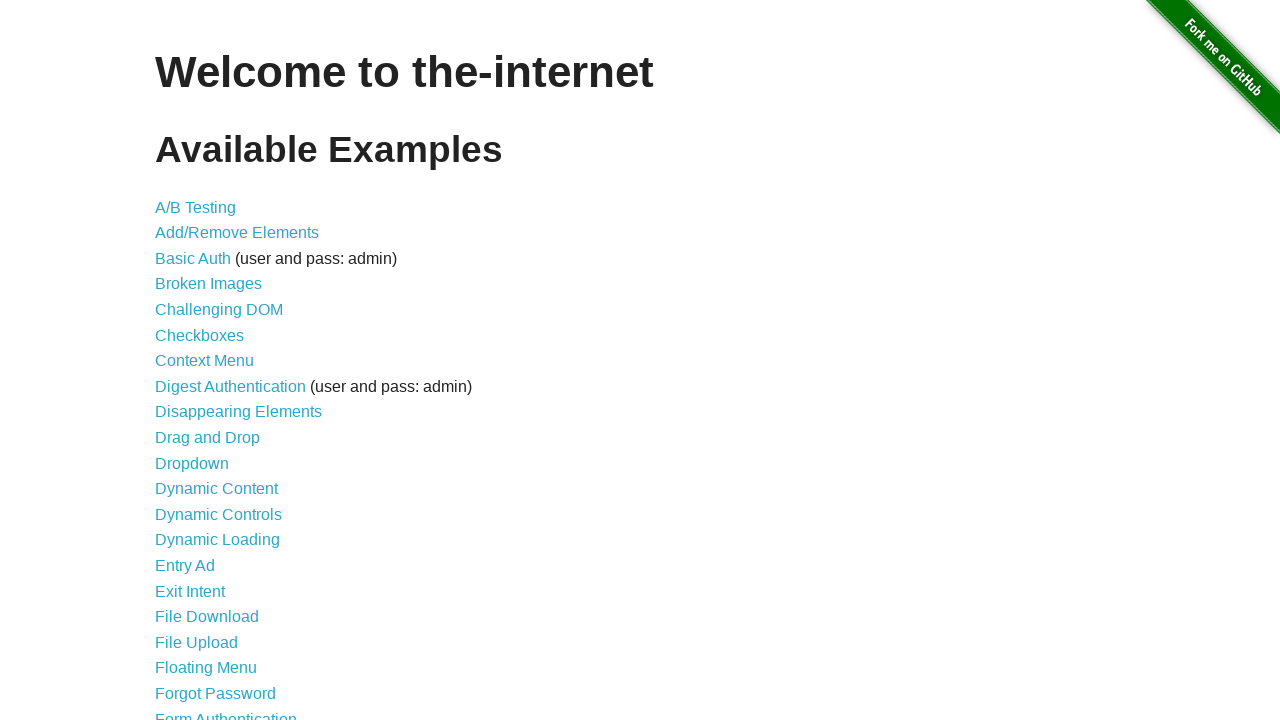

Navigated to the-internet.herokuapp.com homepage
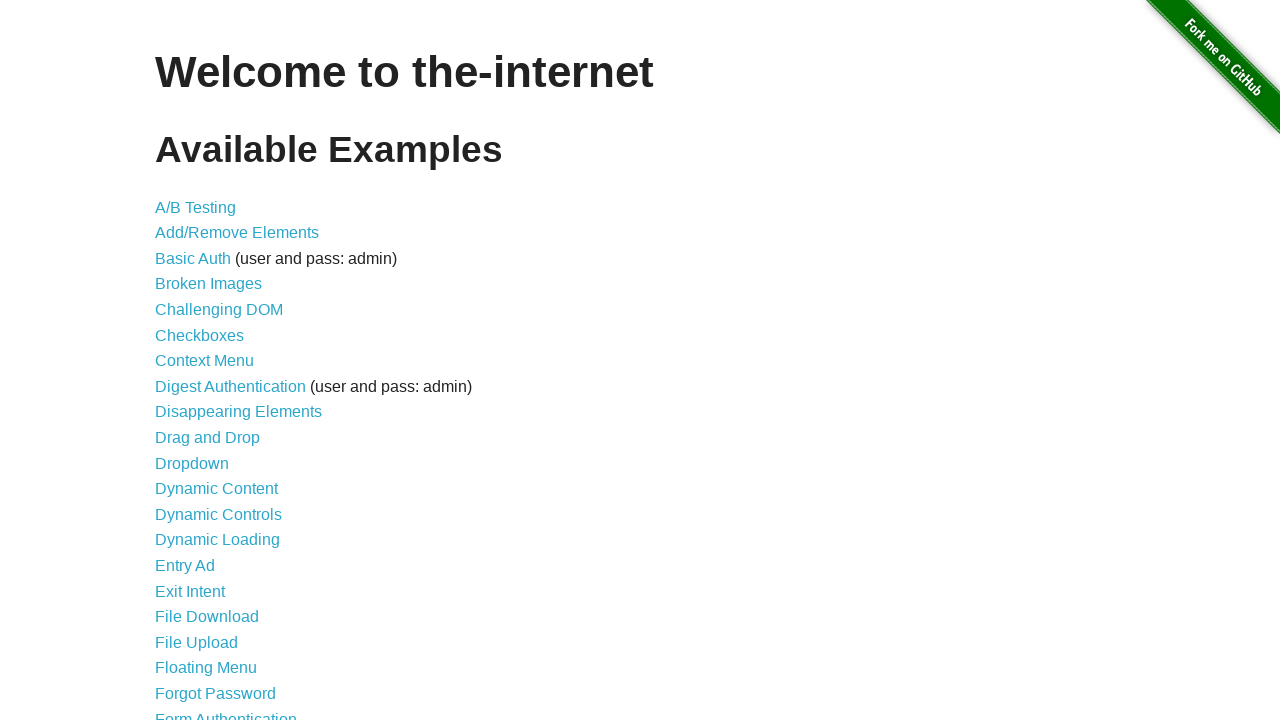

Clicked on Floating Menu link at (206, 668) on xpath=//*[@id="content"]/ul/li[19]/a
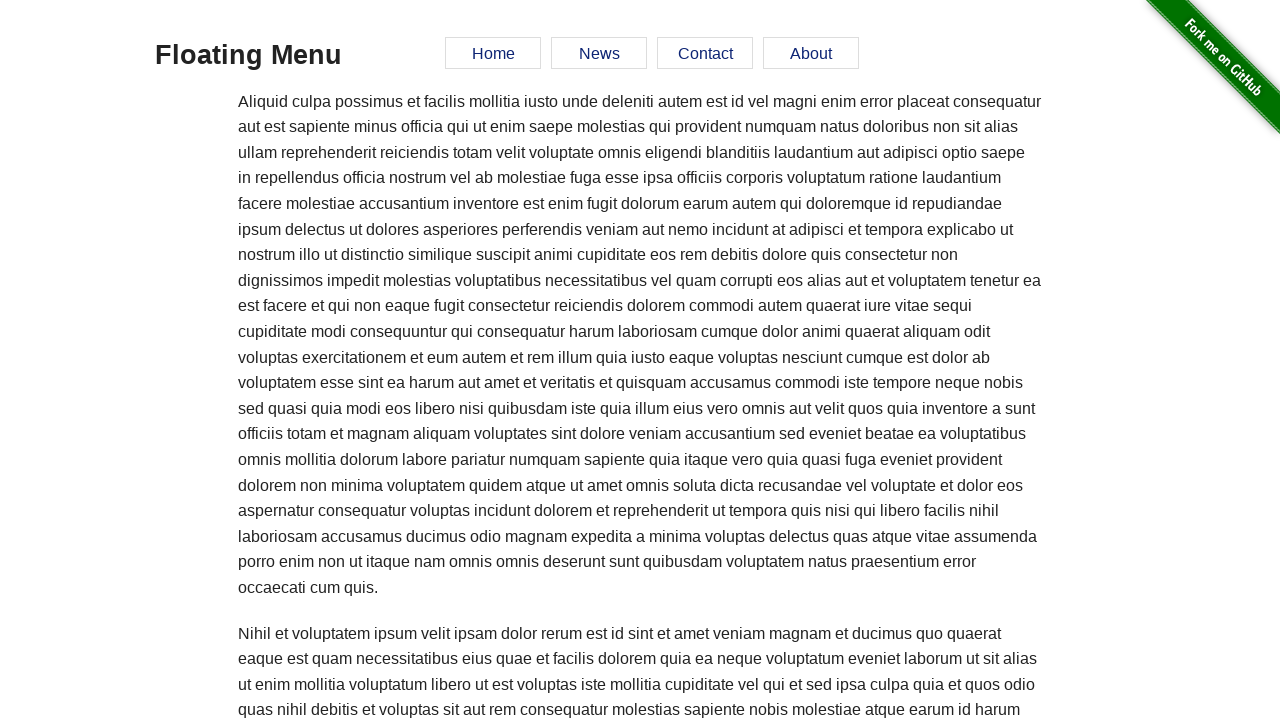

Floating Menu page loaded
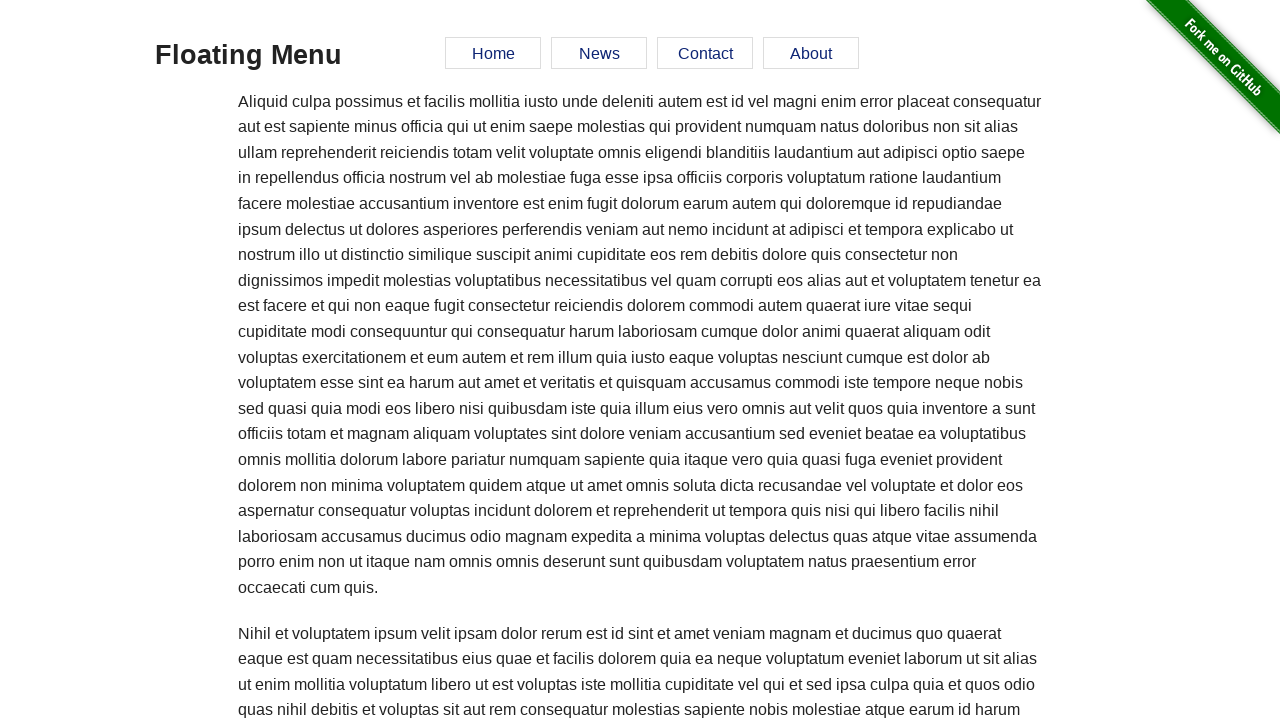

Navigated back to the main page
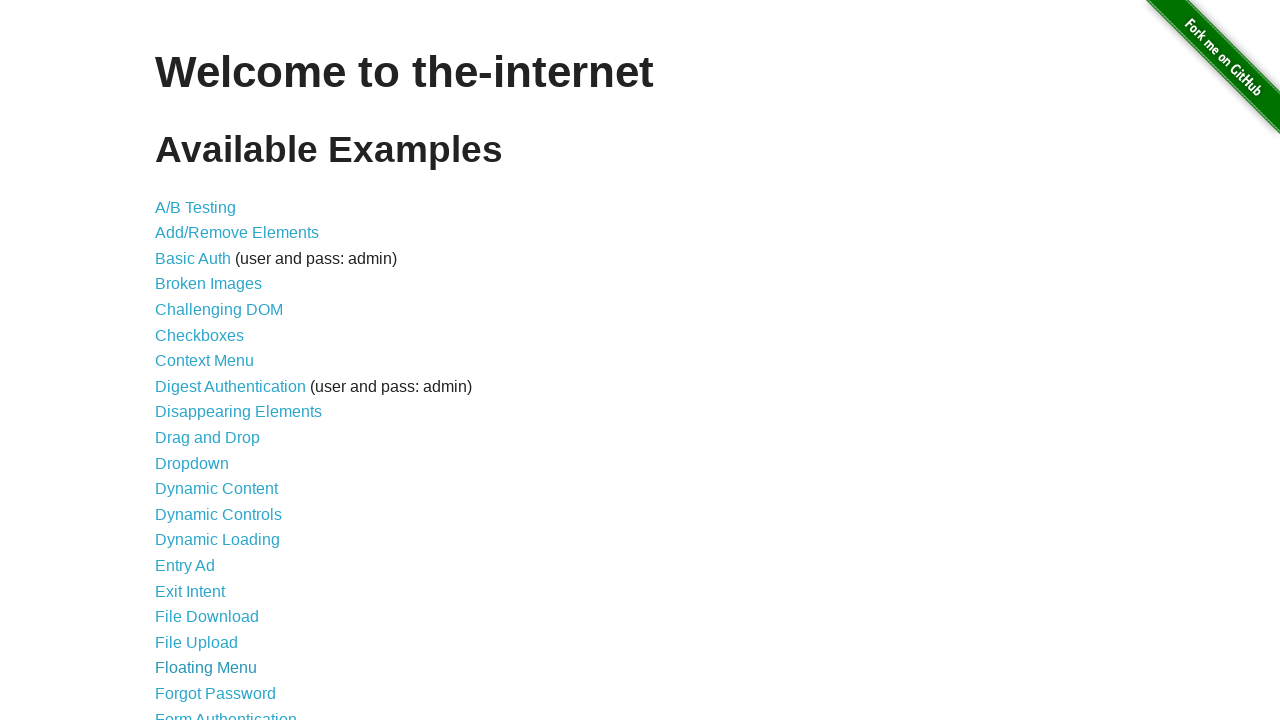

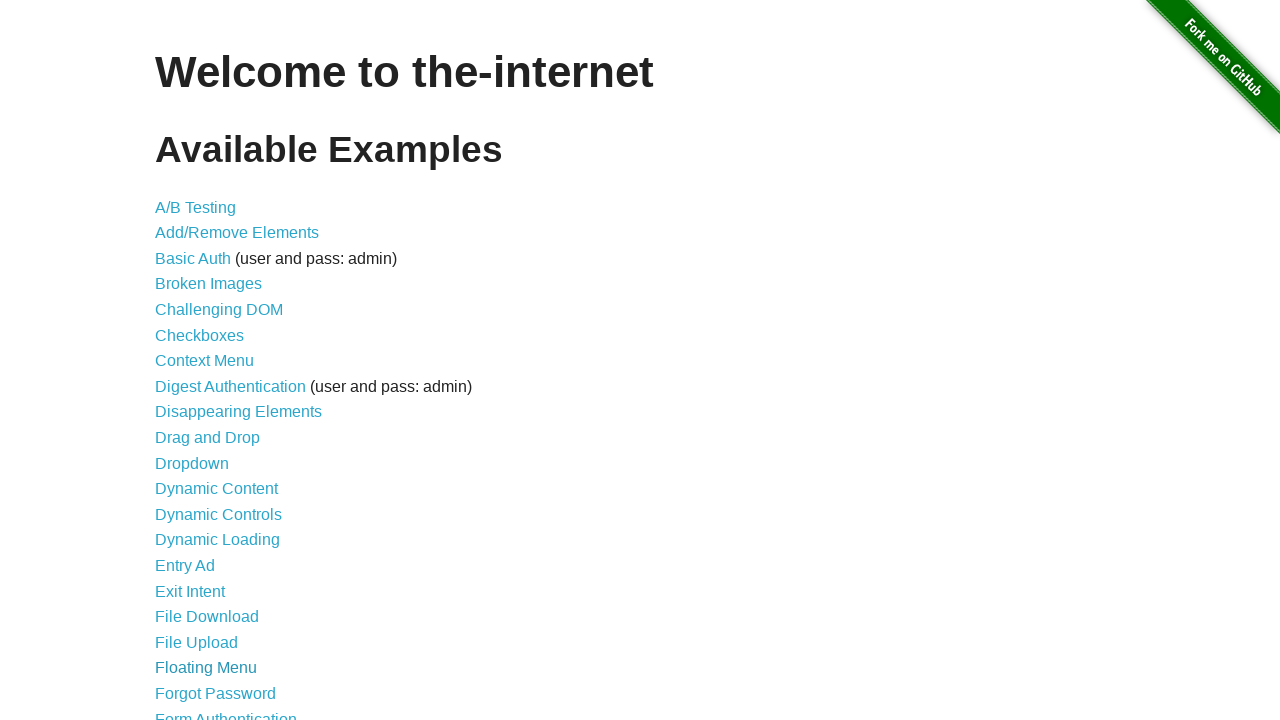